Tests calculator division functionality by selecting divide operation, entering two numbers, and calculating the result

Starting URL: https://testpages.herokuapp.com/styled/calculator

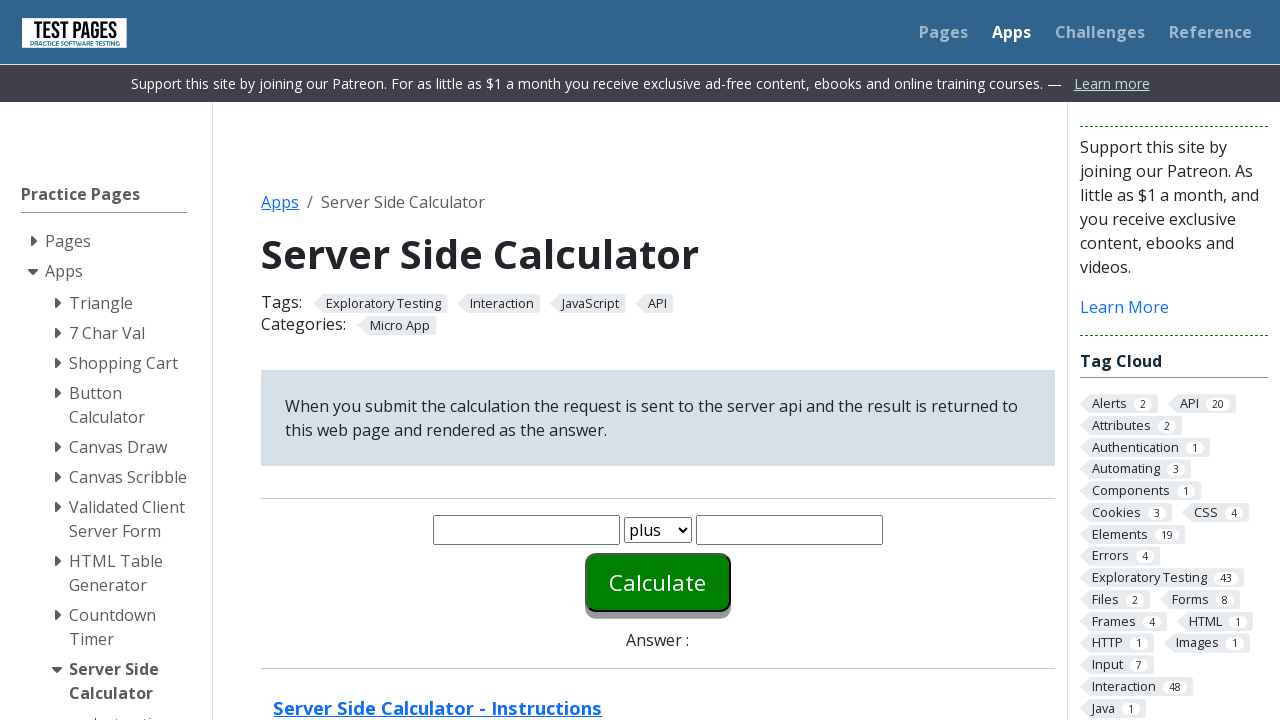

Selected divide operation from function dropdown on #function
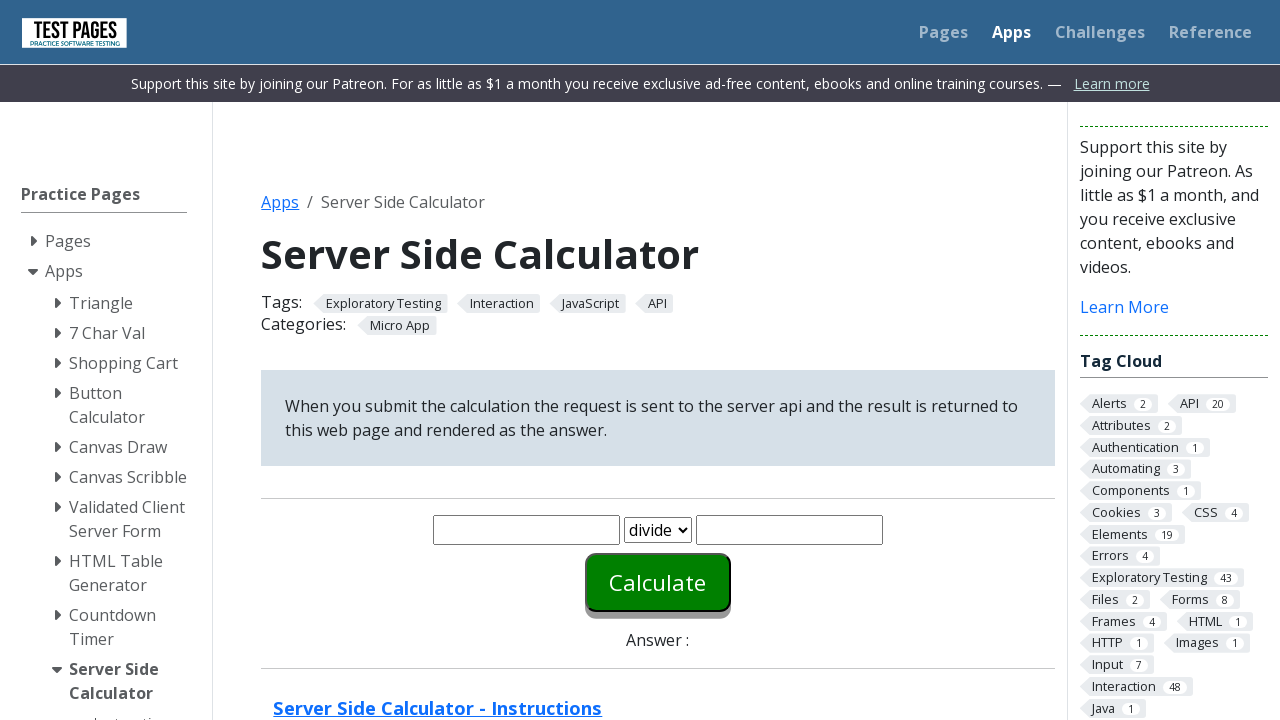

Entered first number: 10 on #number1
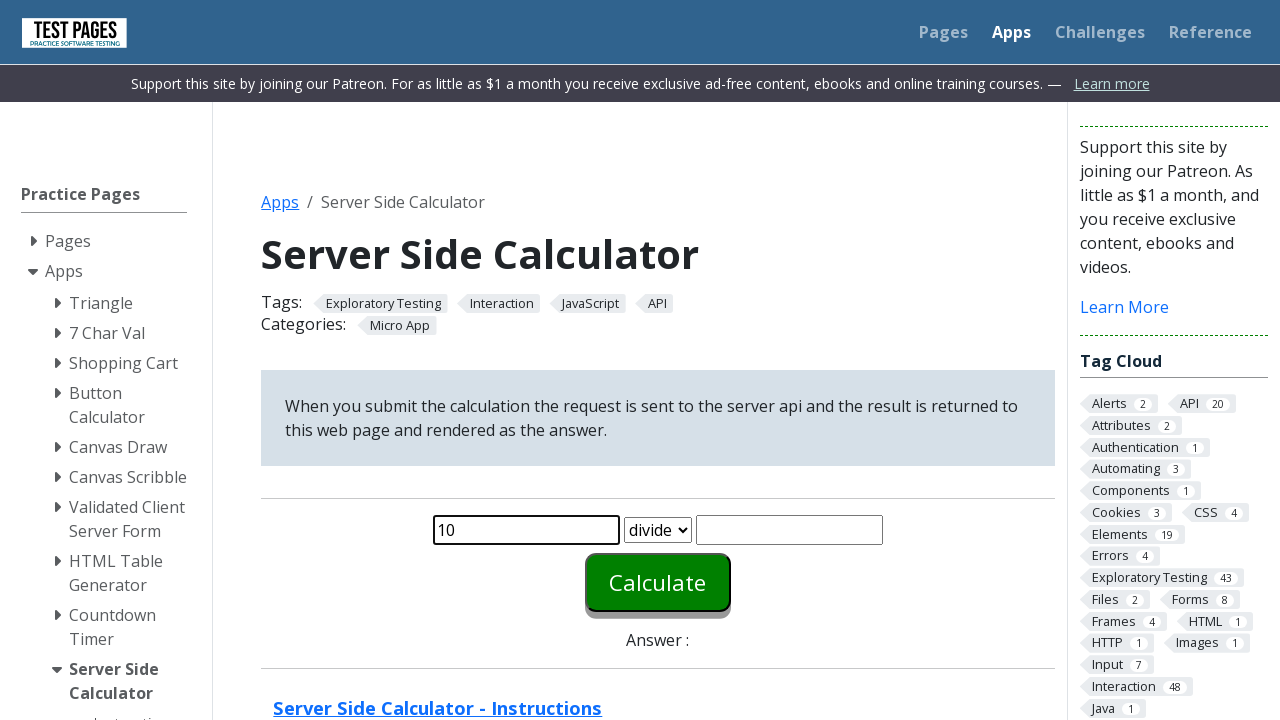

Entered second number: 5 on #number2
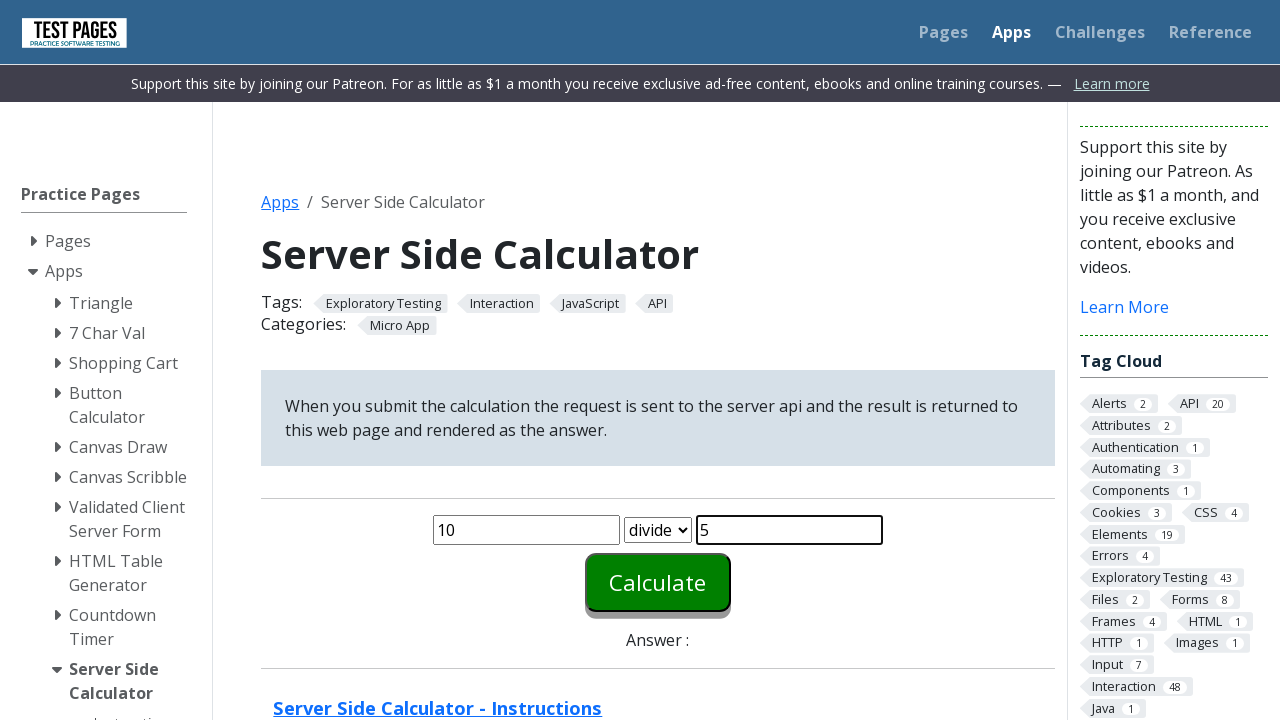

Clicked calculate button to perform division at (658, 582) on #calculate
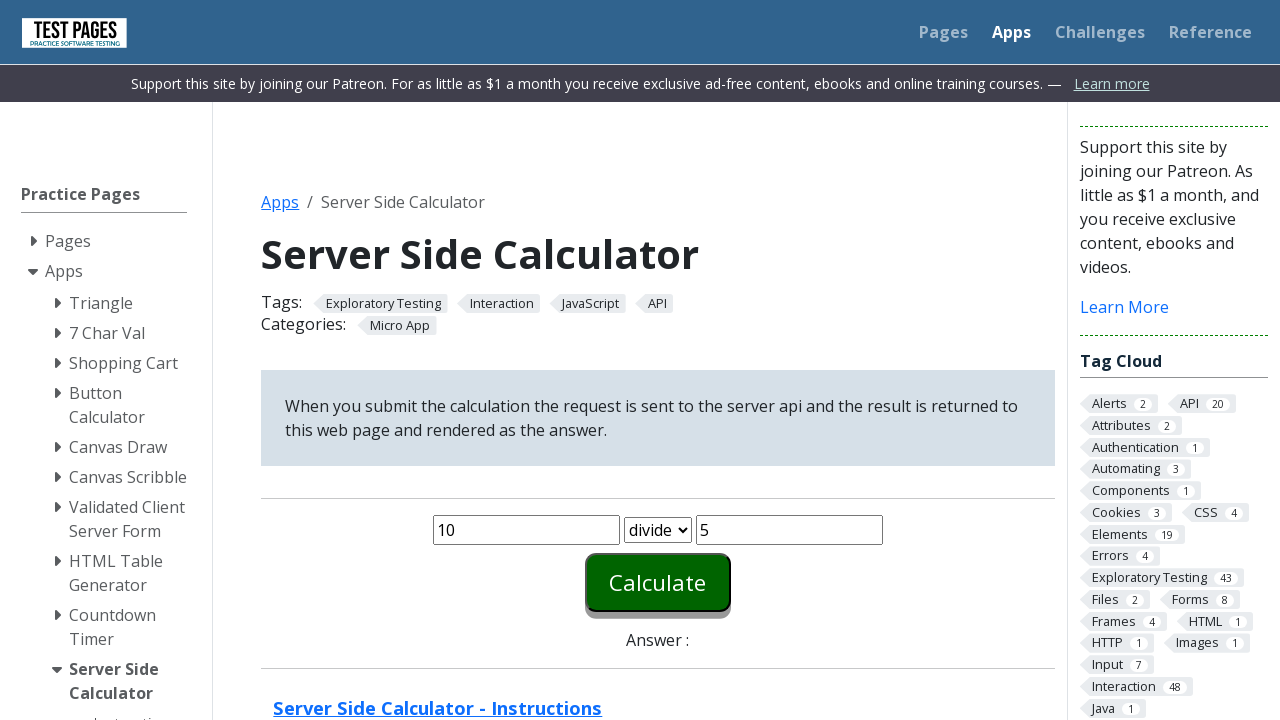

Calculation result appeared in answer field
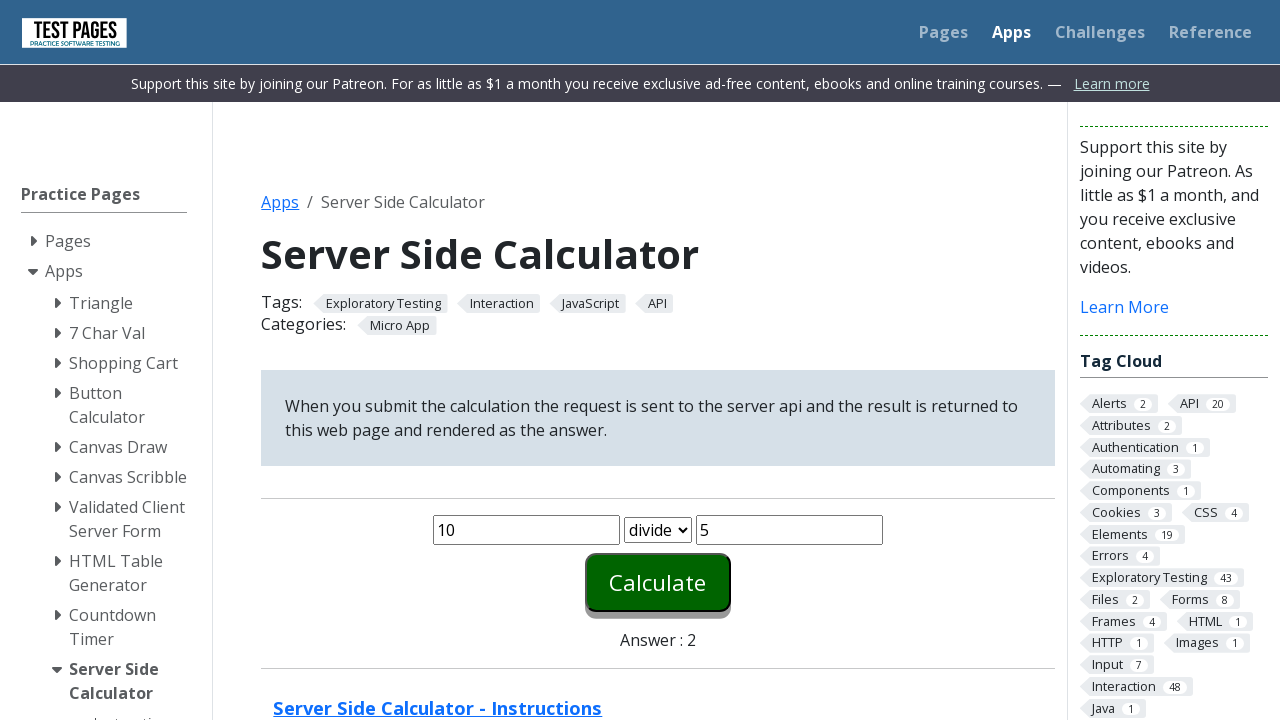

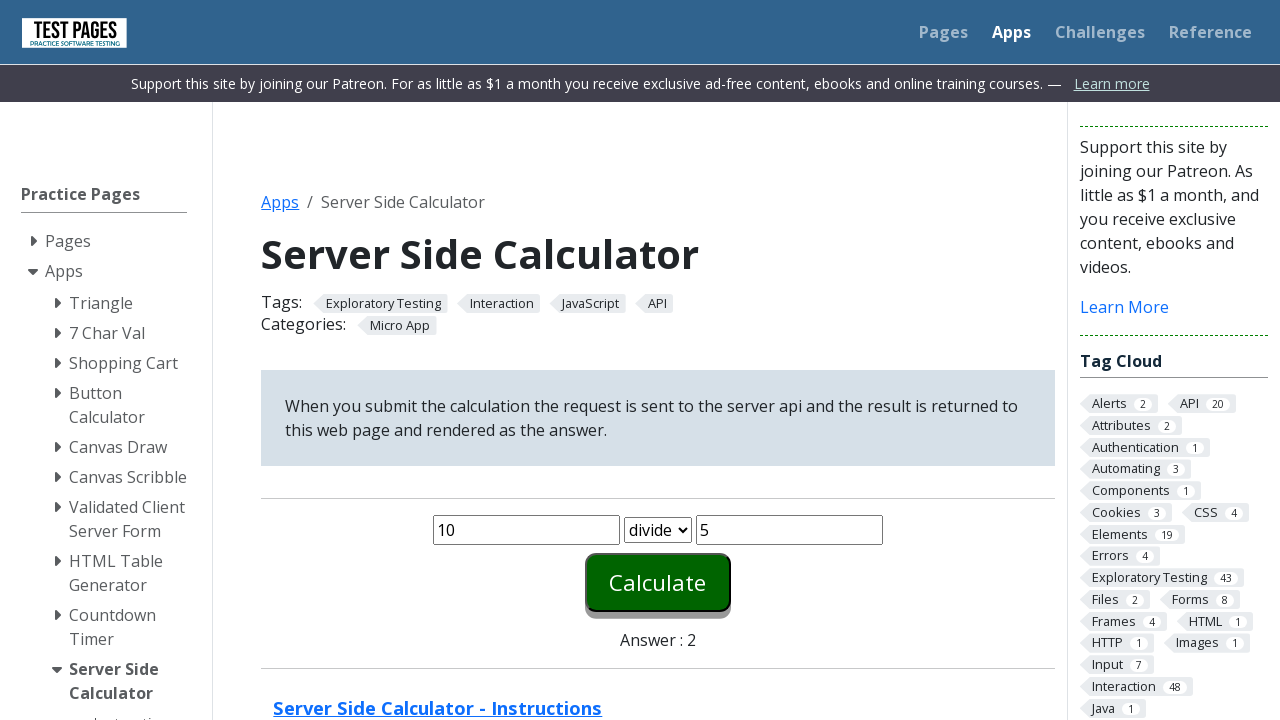